Navigates to W3Schools HTML tables tutorial page, scrolls down, and verifies that table data can be accessed by locating specific rows and columns in the customers table

Starting URL: https://www.w3schools.com/html/html_tables.asp

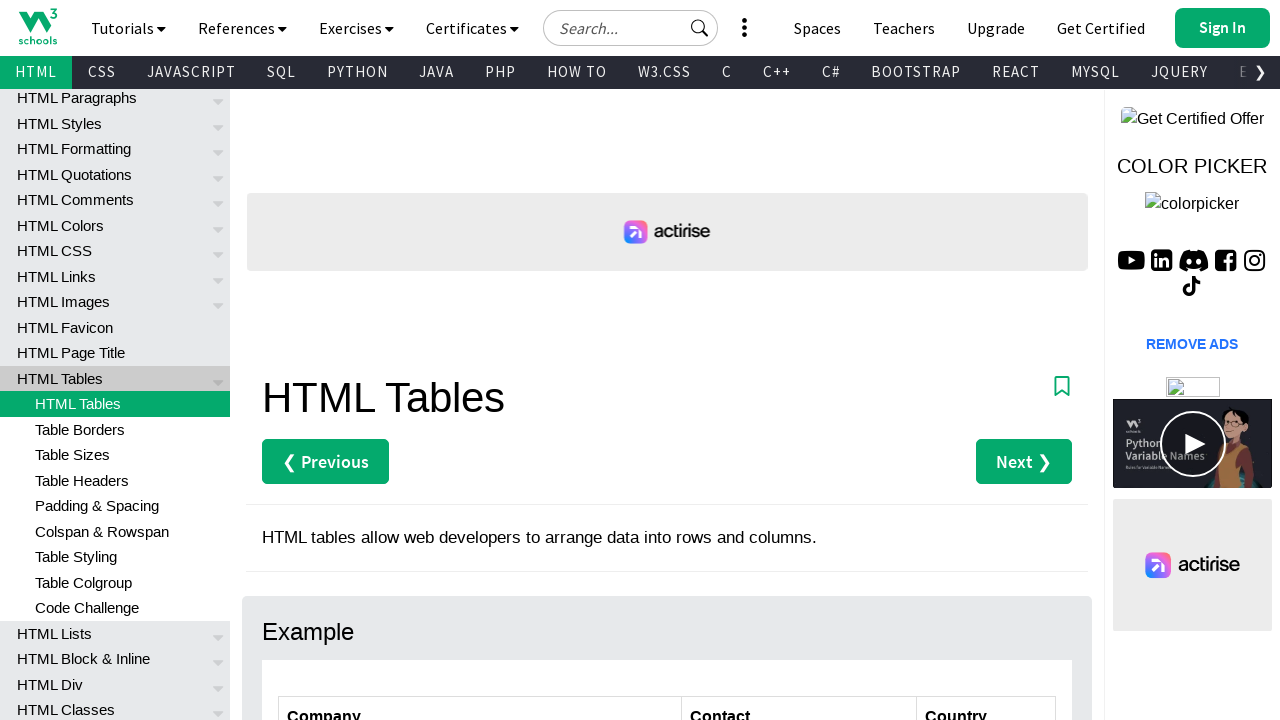

Scrolled down 300 pixels to view the table
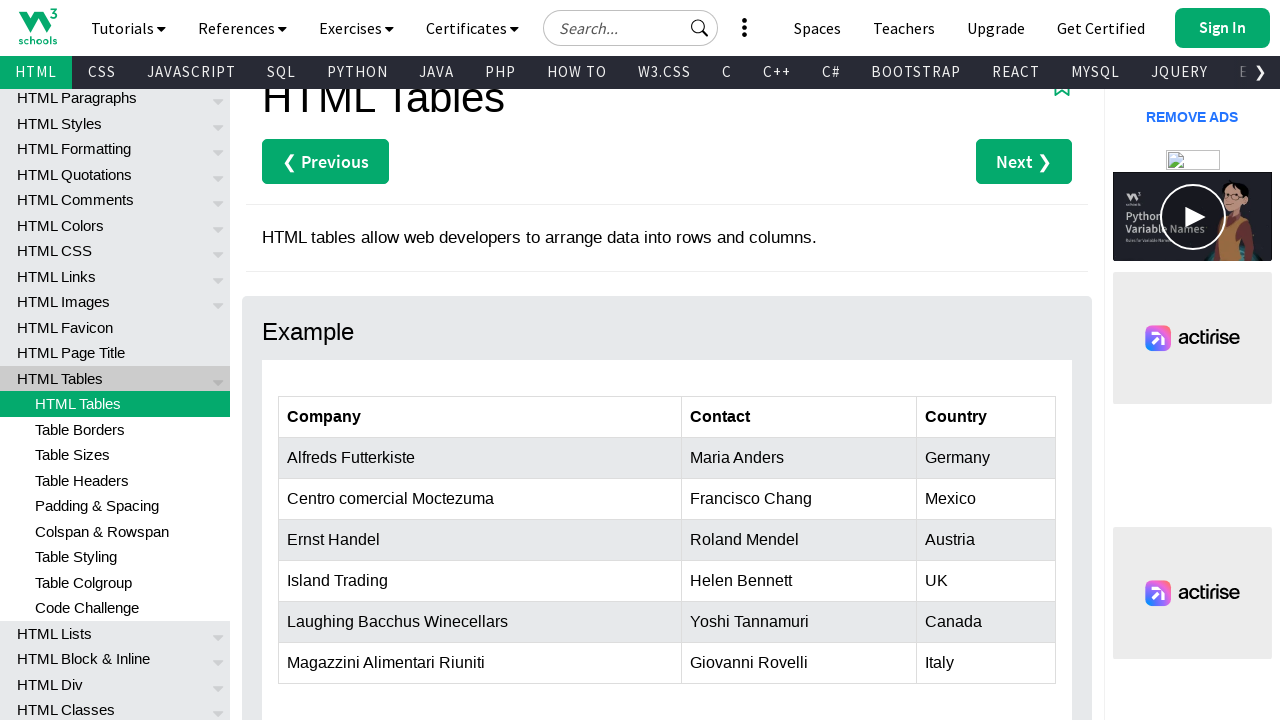

Customers table loaded and became visible
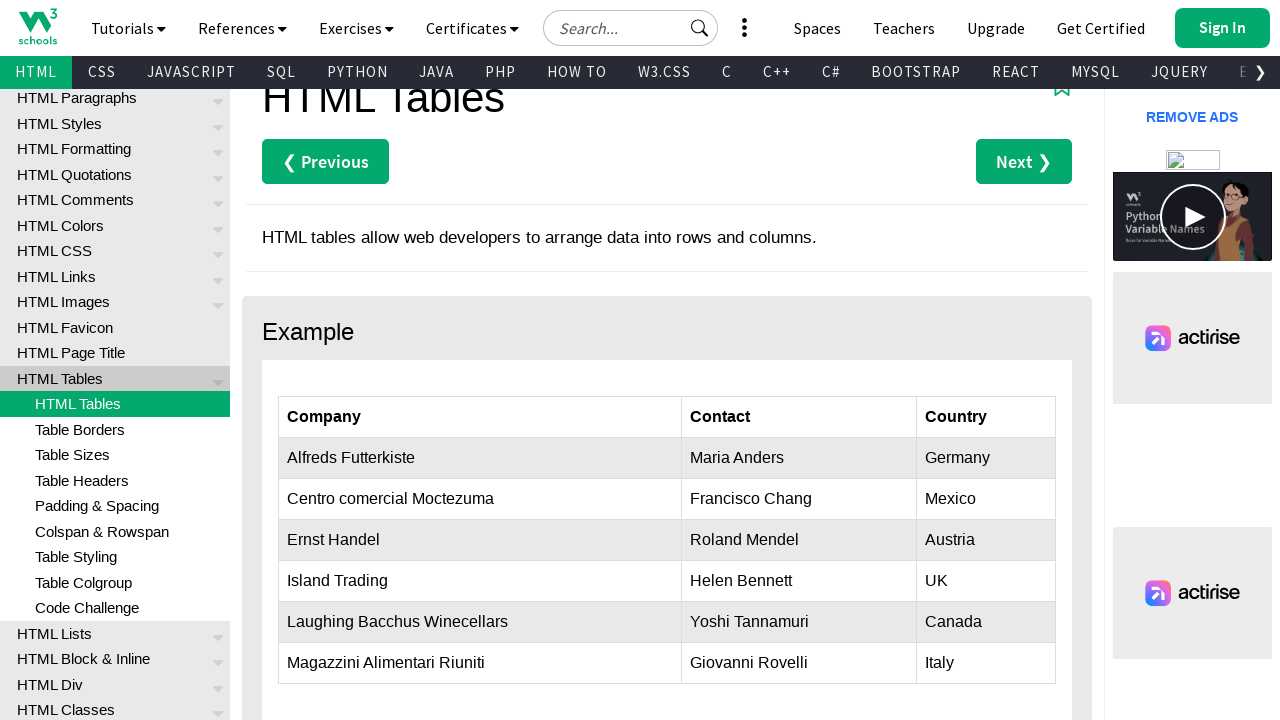

Verified that table rows are present in the customers table
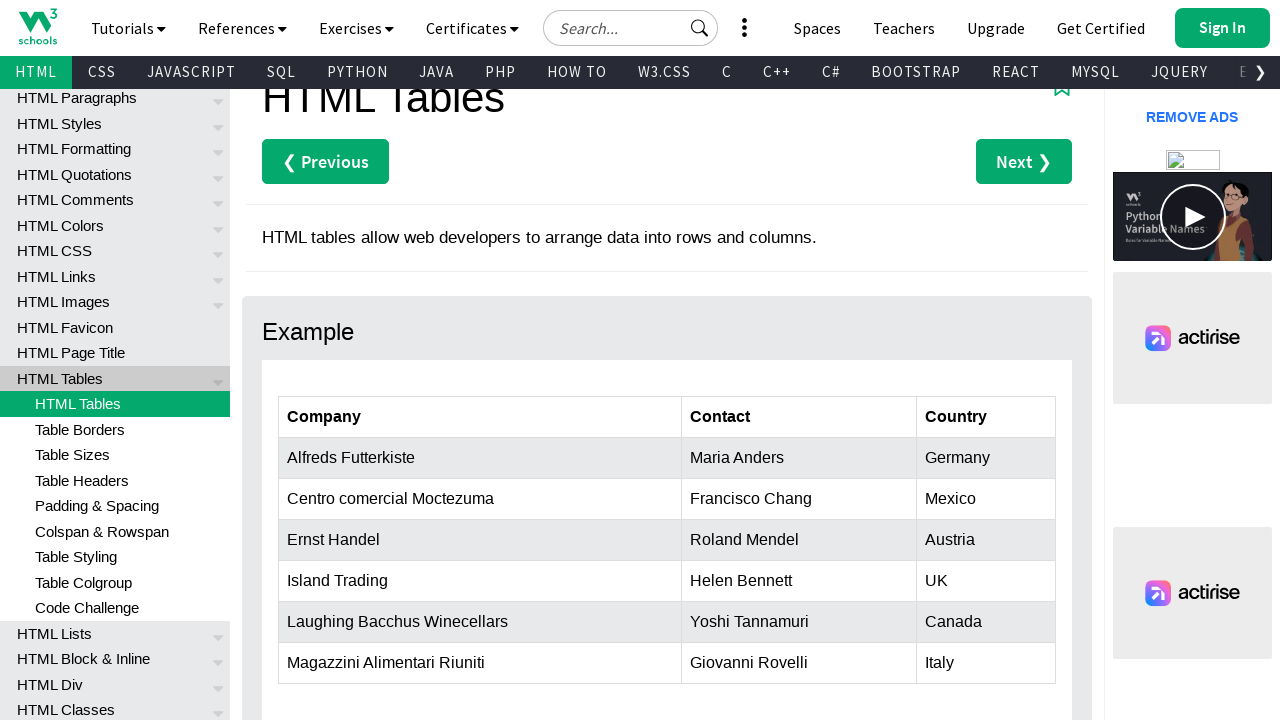

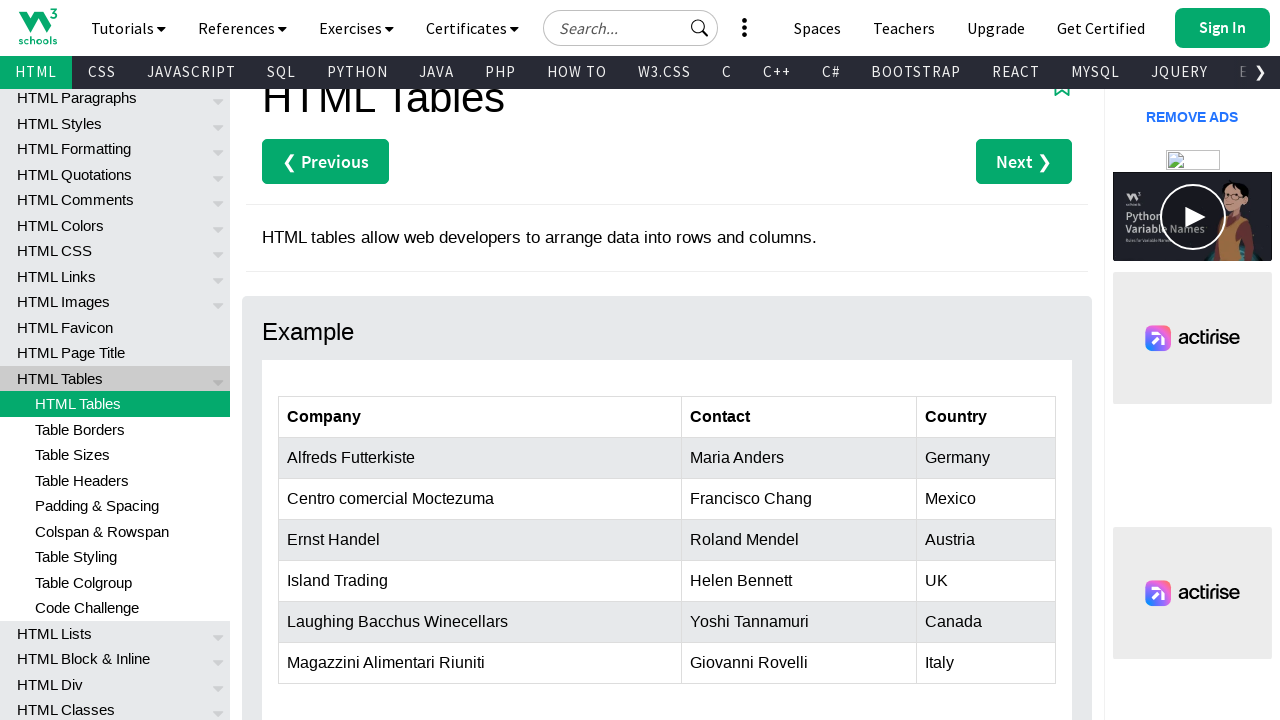